Clicks on the Elements card and verifies the URL changes to contain '/elements'

Starting URL: https://demoqa.com

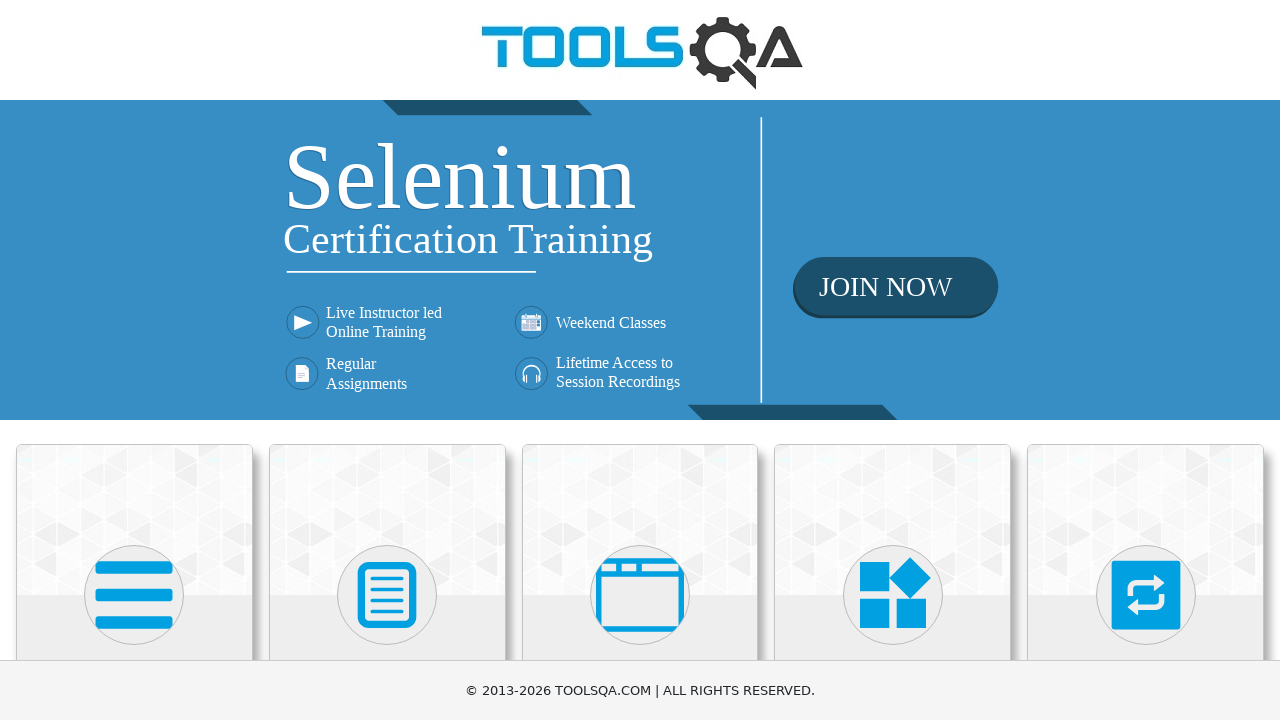

Waited for card elements to load on the page
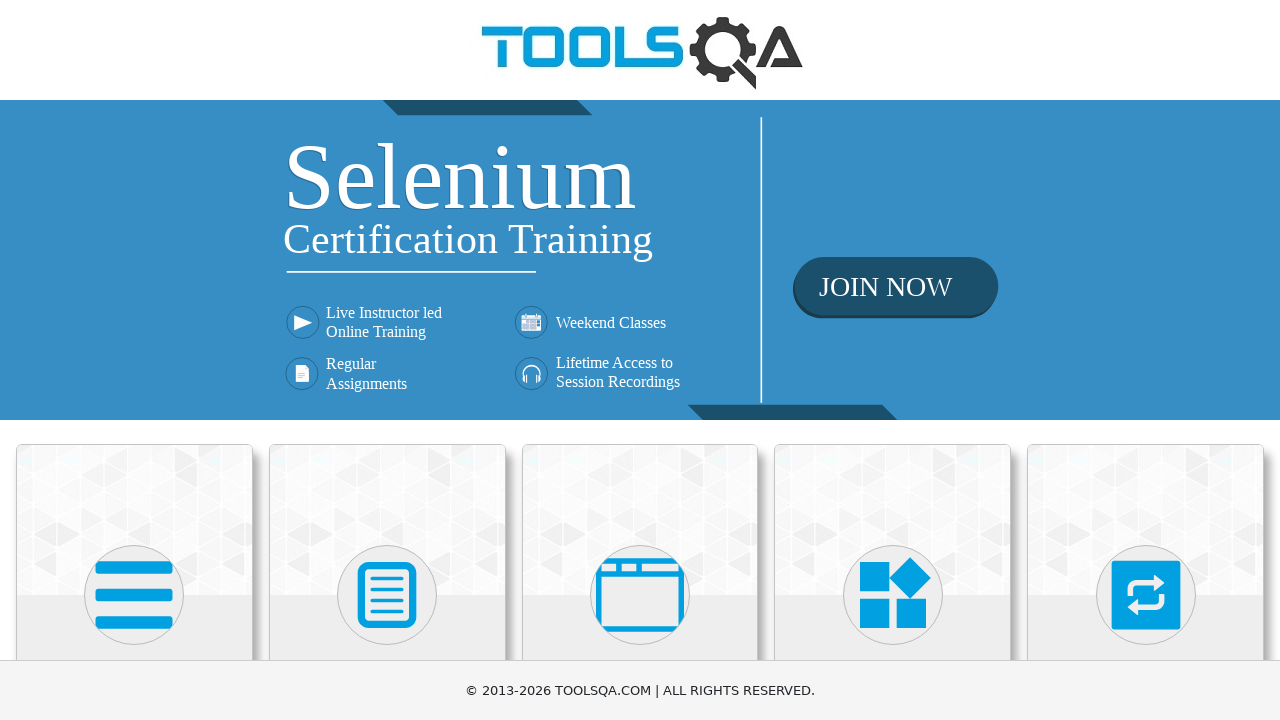

Clicked on the Elements card at (134, 360) on div.card-body >> internal:has-text="Elements"i
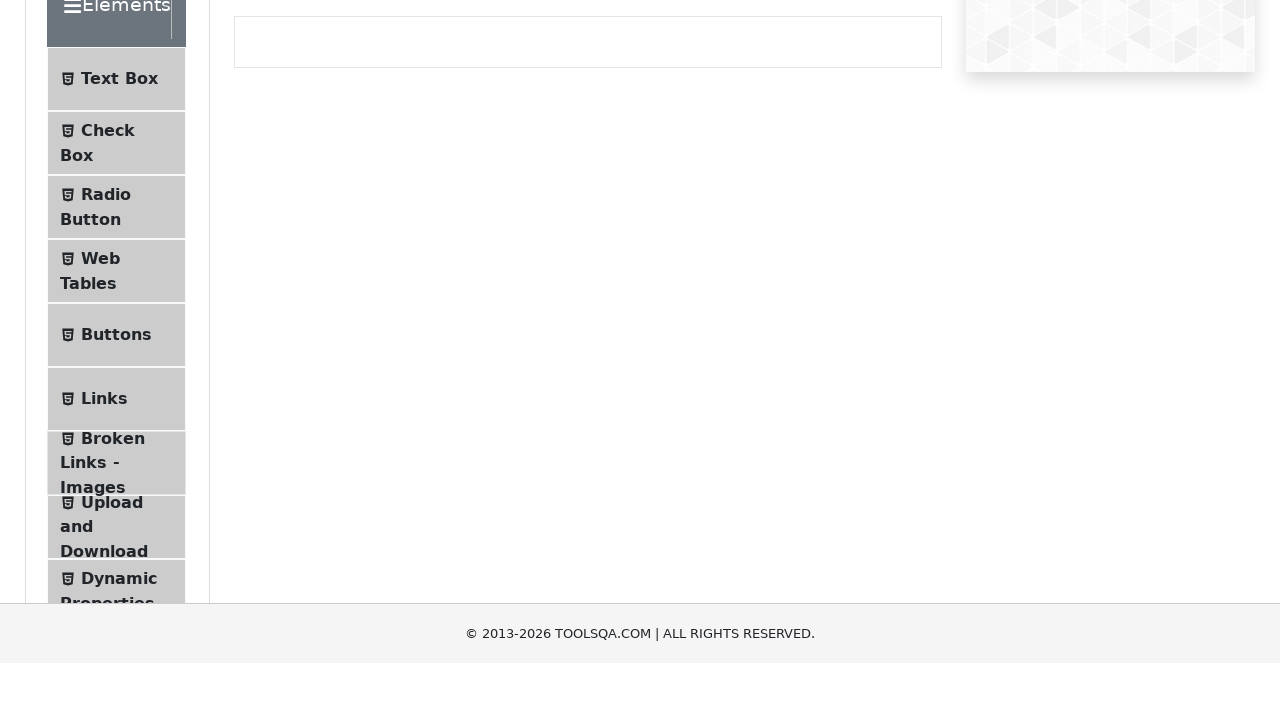

Waited for URL to change to the Elements page
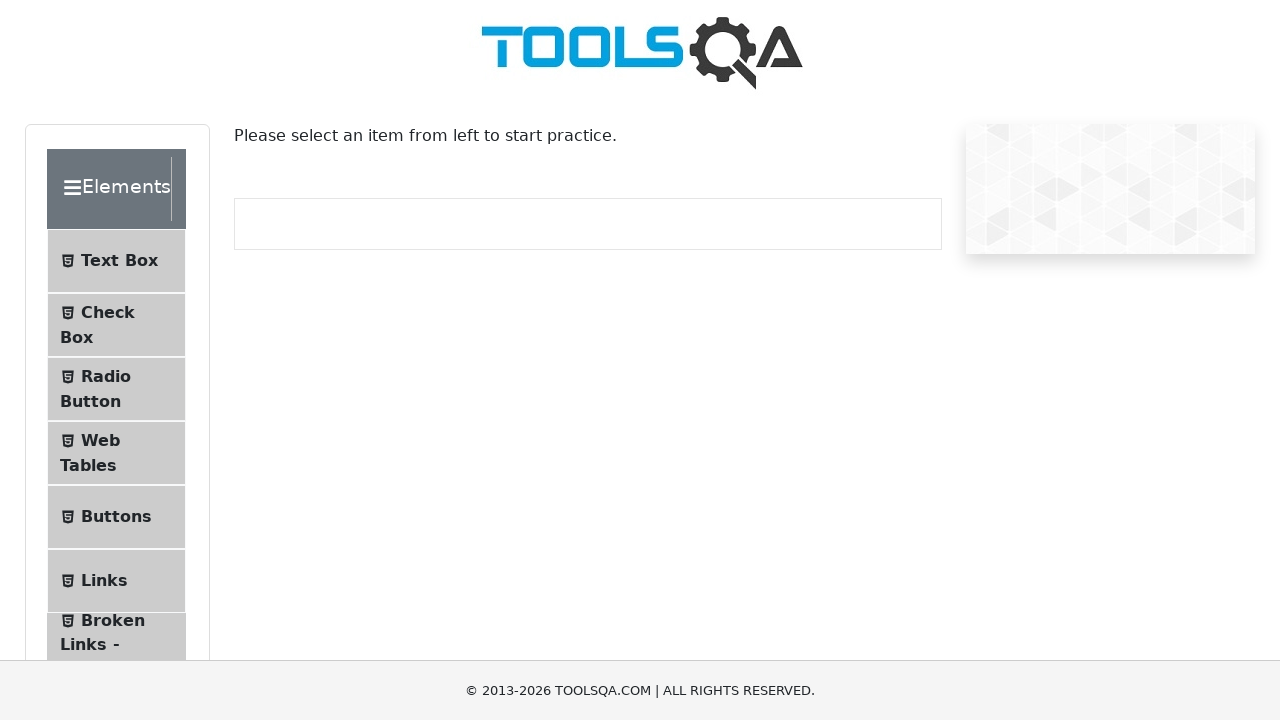

Verified that the URL contains '/elements'
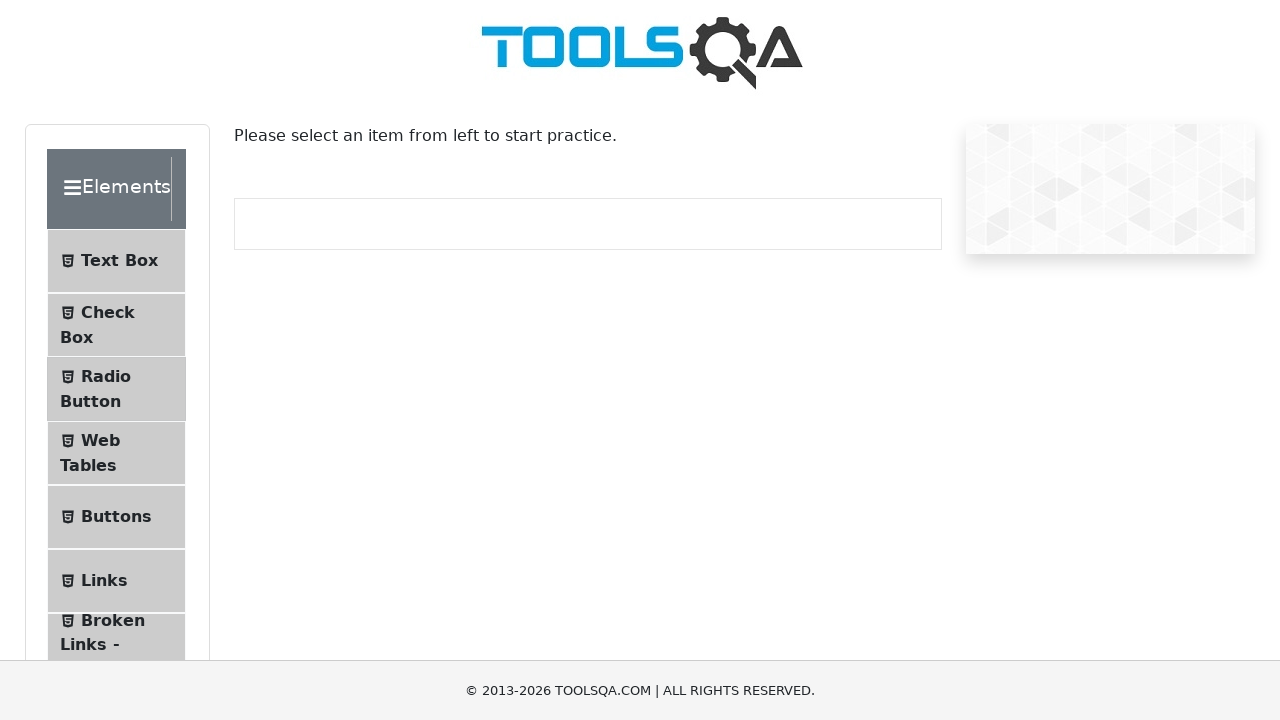

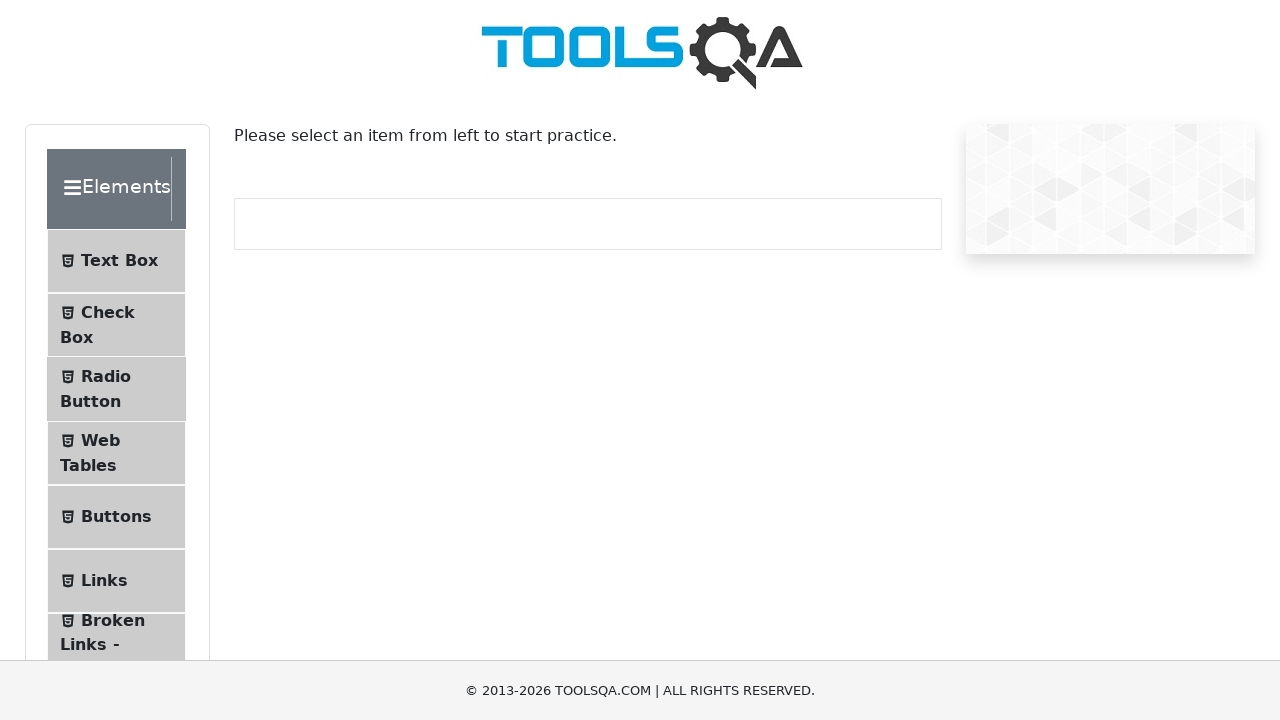